Tests a math exercise form by reading a value from the page, calculating the result using a logarithmic formula, filling in the answer, checking required checkboxes, and submitting the form.

Starting URL: http://suninjuly.github.io/math.html

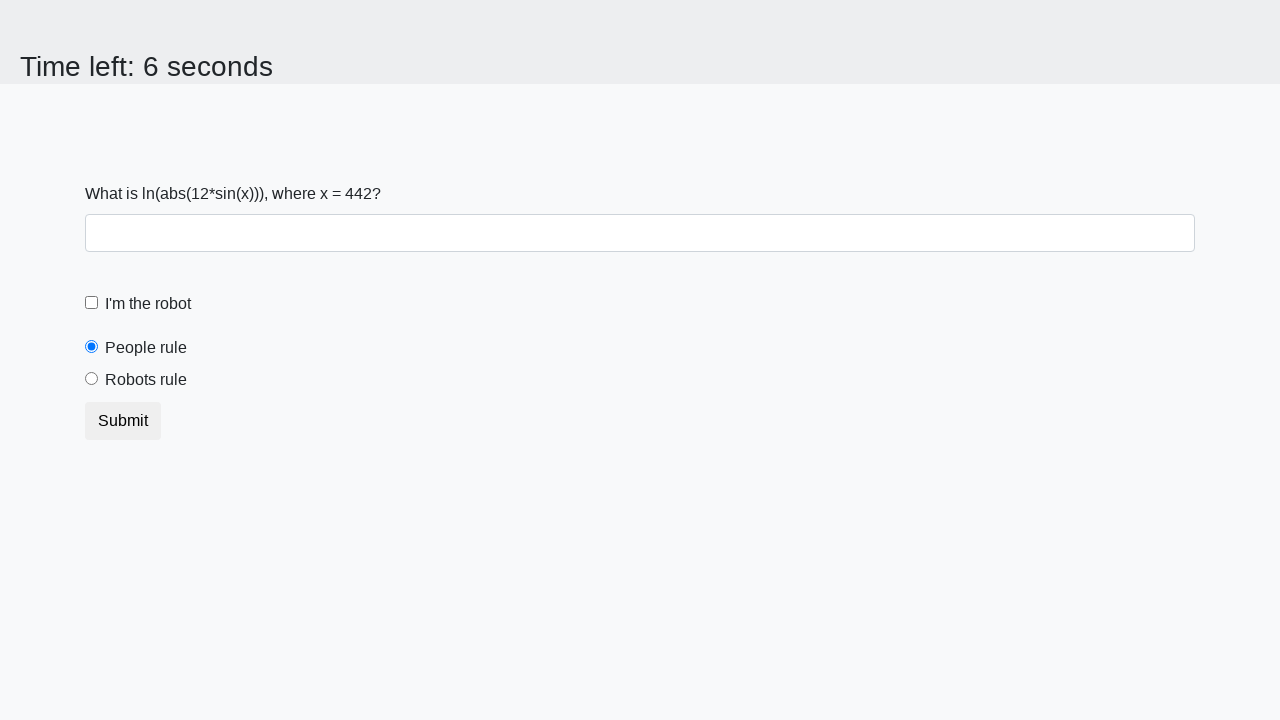

Located the input value element with ID 'input_value'
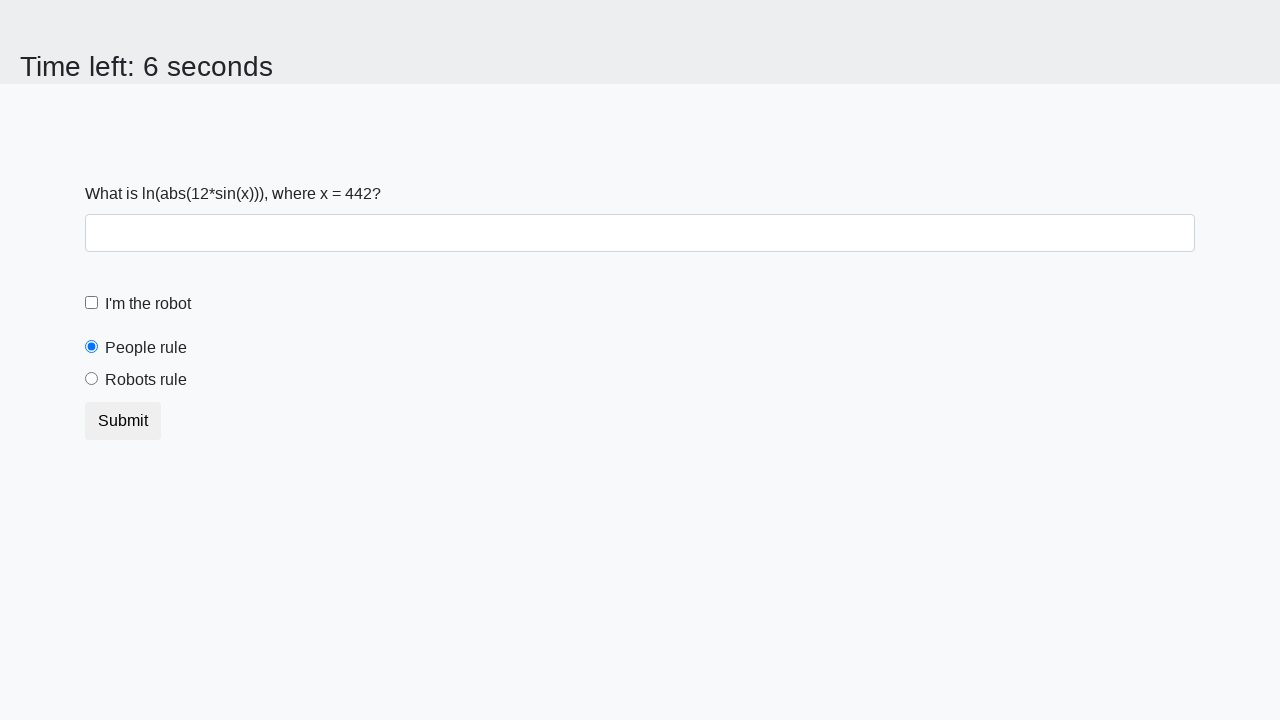

Retrieved text content from input value element
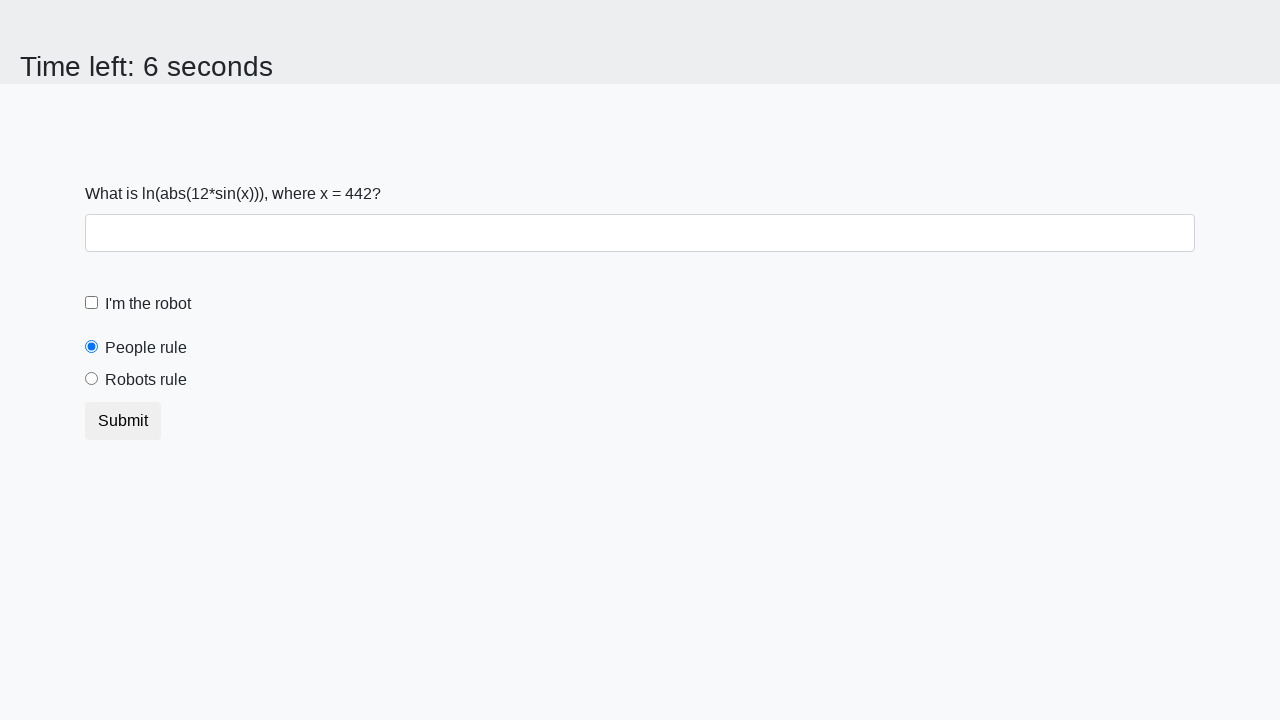

Calculated logarithmic result using formula: log(abs(12 * sin(442))) = 2.288649232197699
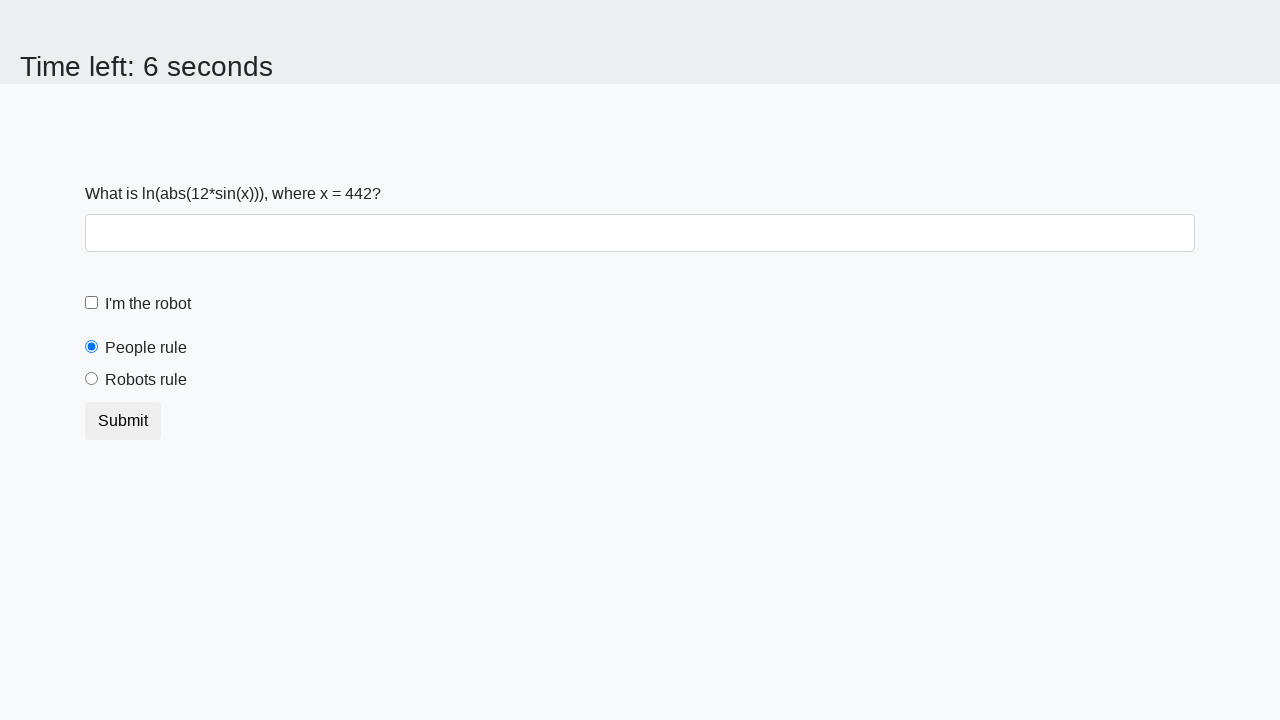

Filled answer field with calculated value: 2.288649232197699 on #answer
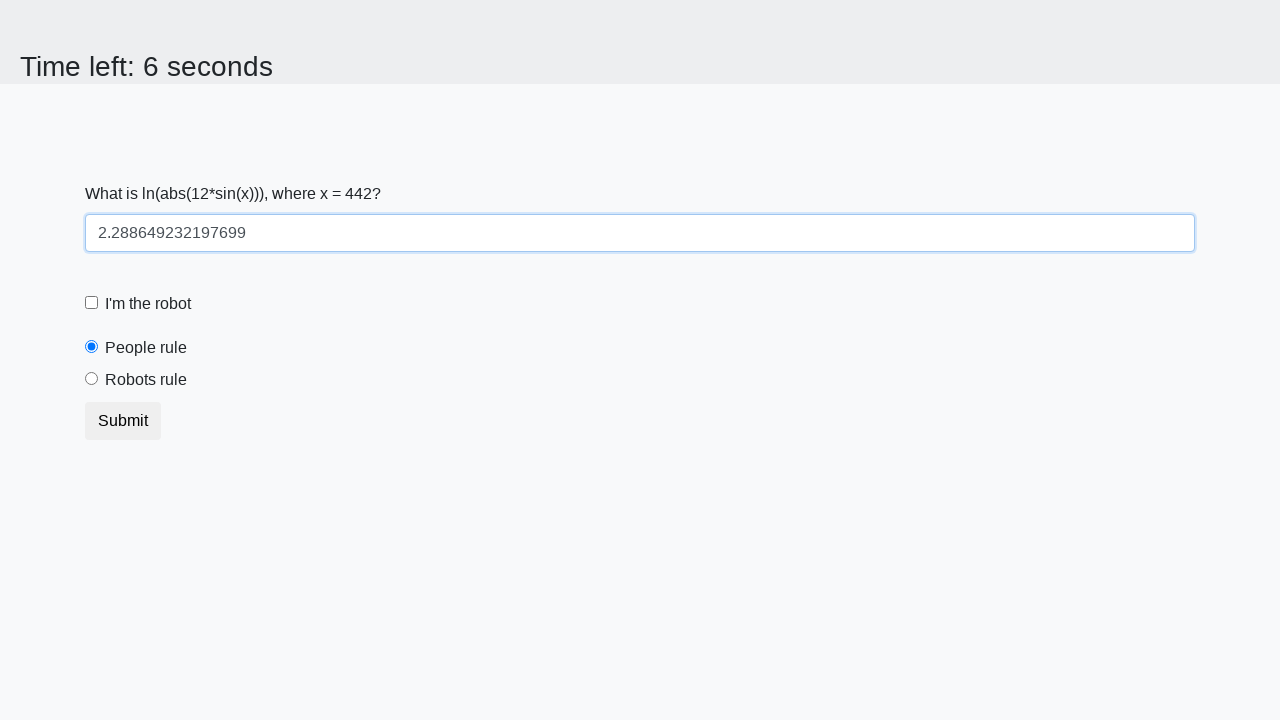

Clicked the robot checkbox at (92, 303) on #robotCheckbox
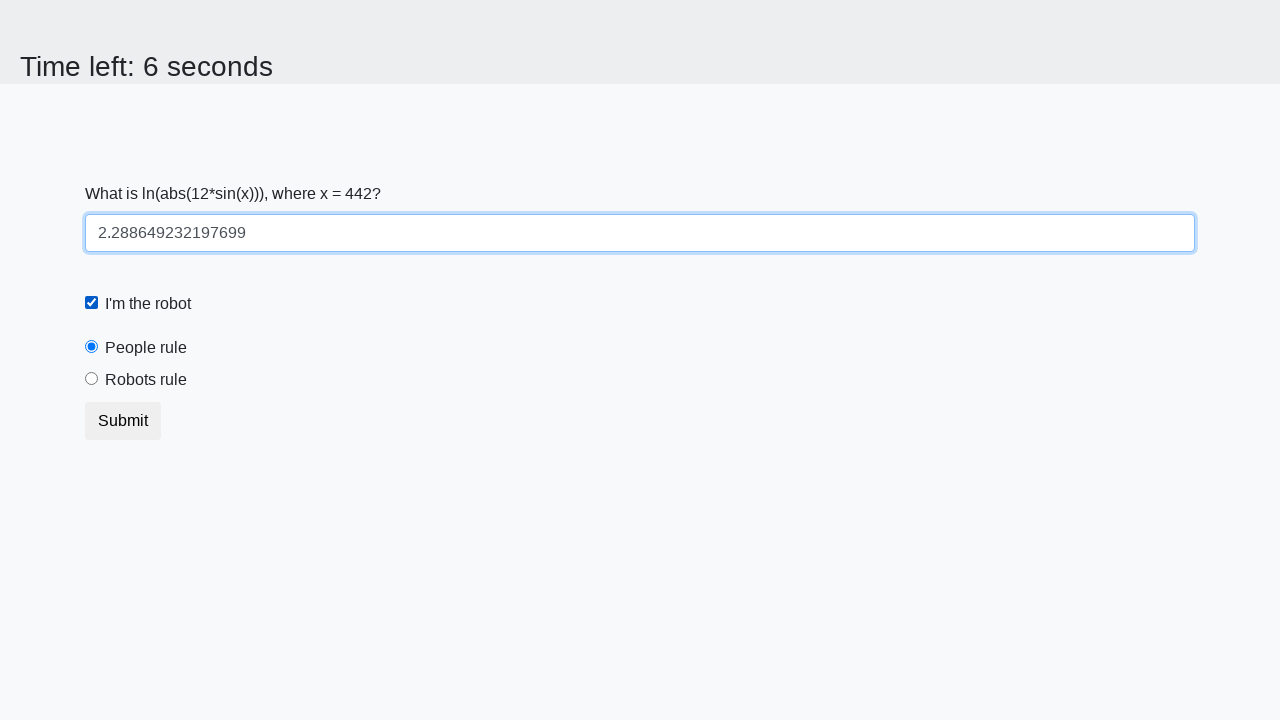

Clicked the robots rule checkbox at (92, 379) on #robotsRule
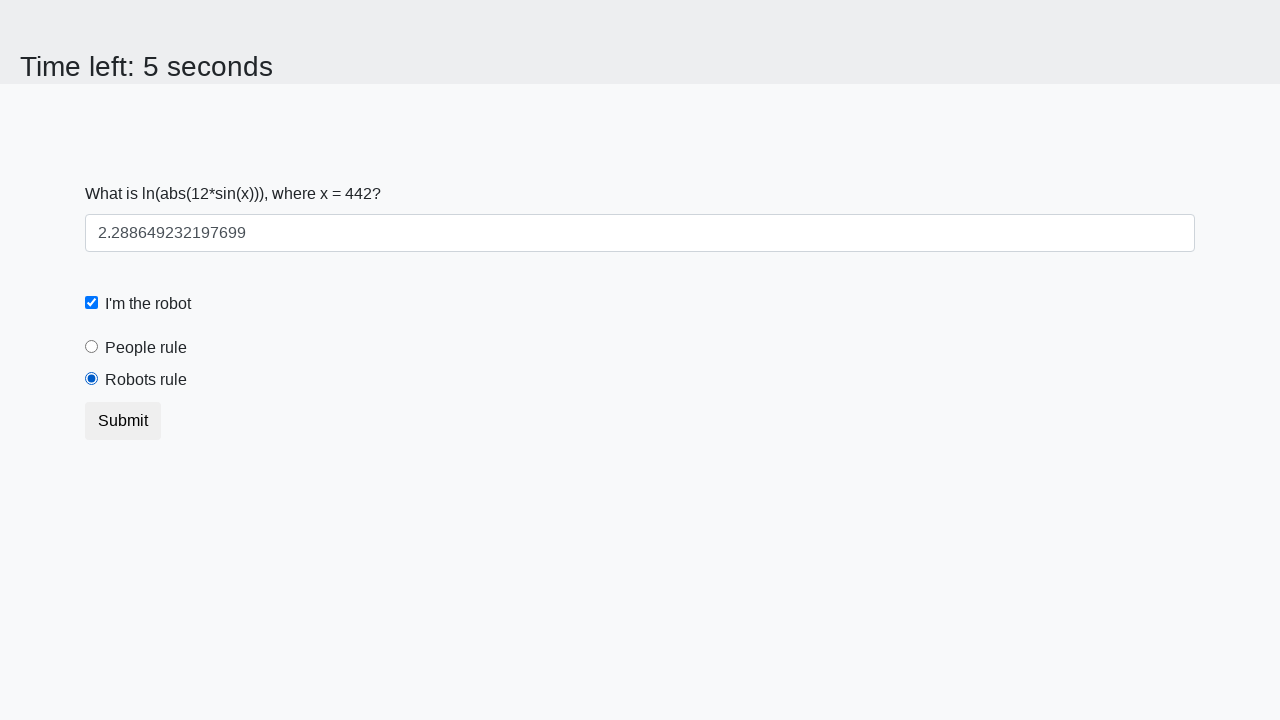

Clicked the submit button to submit the form at (123, 421) on button.btn
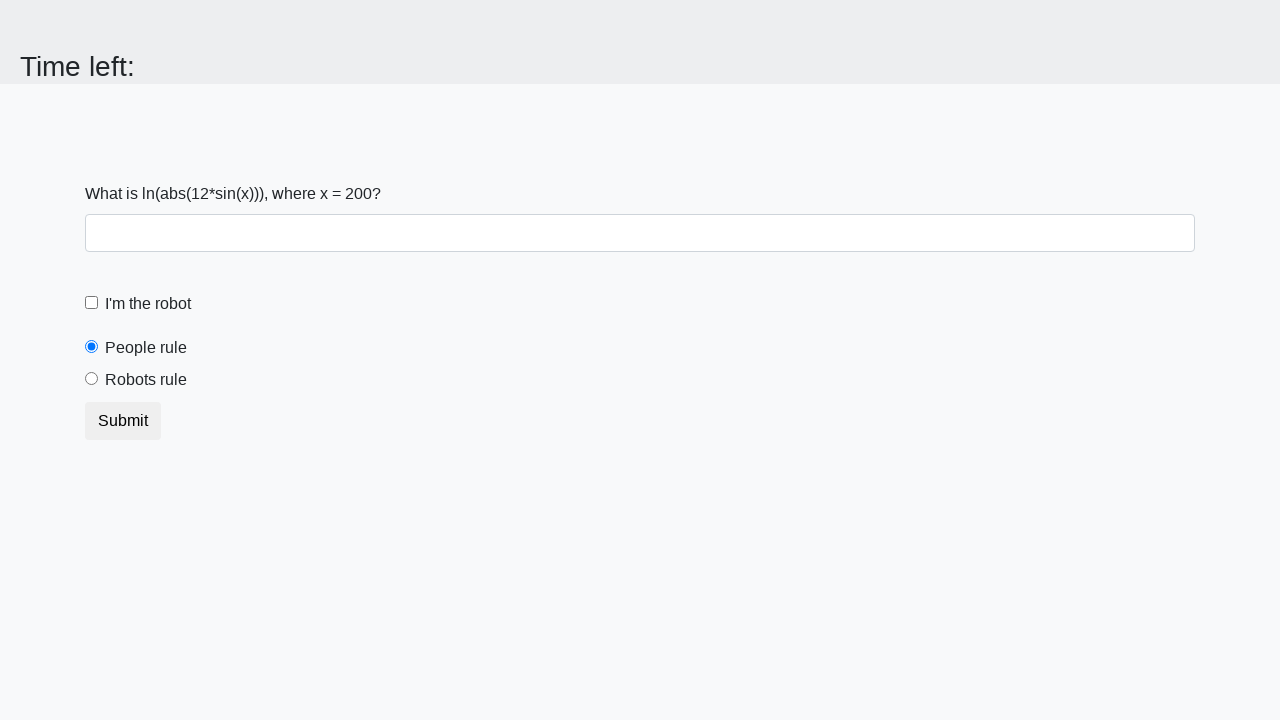

Waited 1000ms for page to process submission
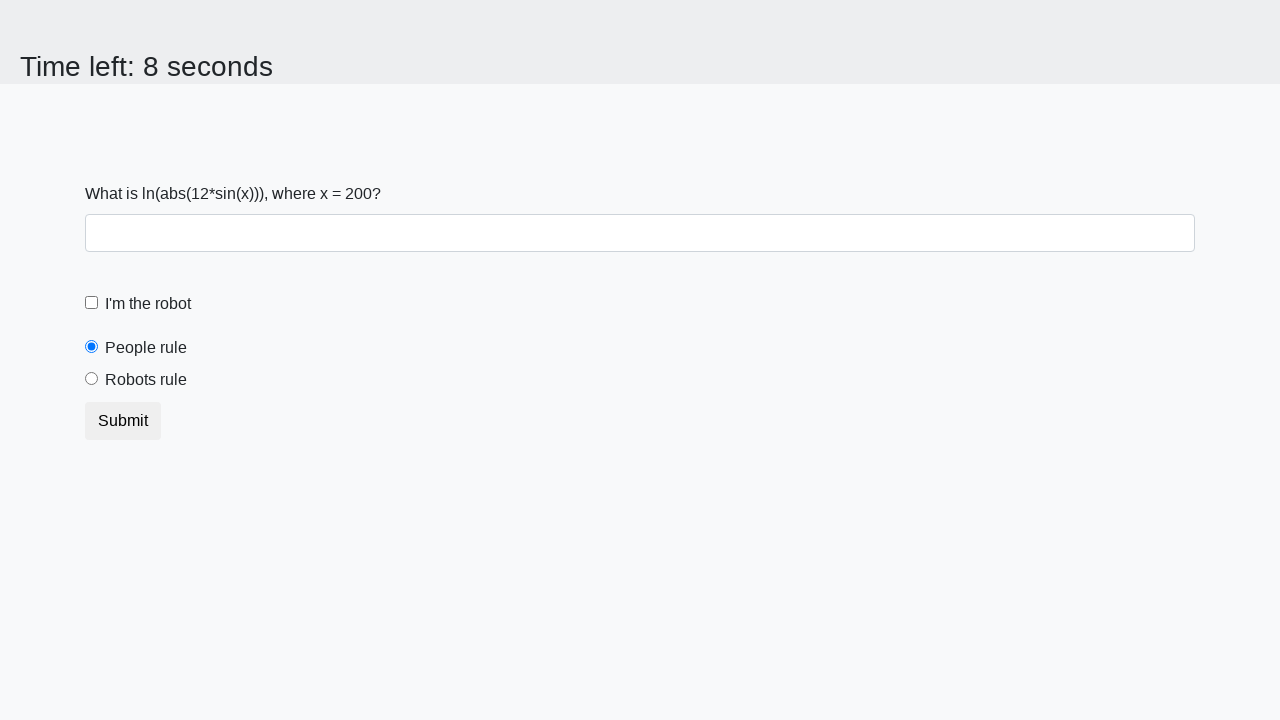

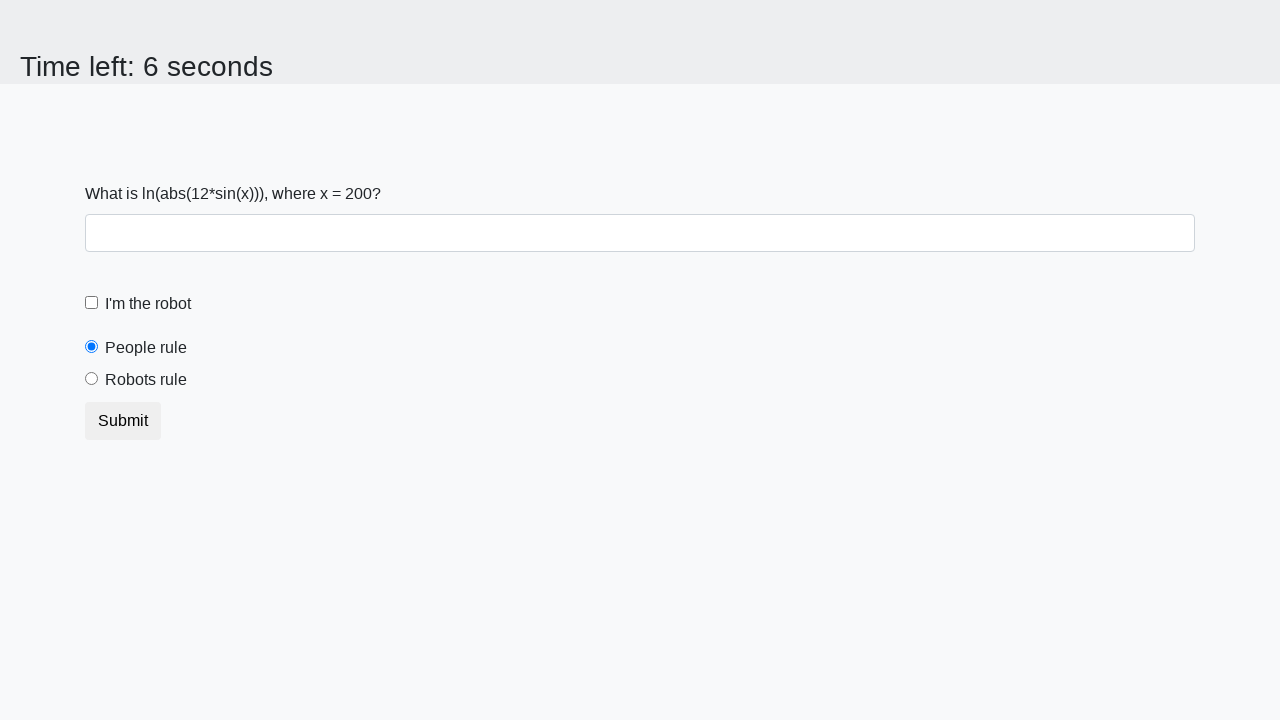